Tests dropdown menu functionality by clicking on a dropdown button and selecting the Flipkart option from the dropdown

Starting URL: https://omayo.blogspot.com/

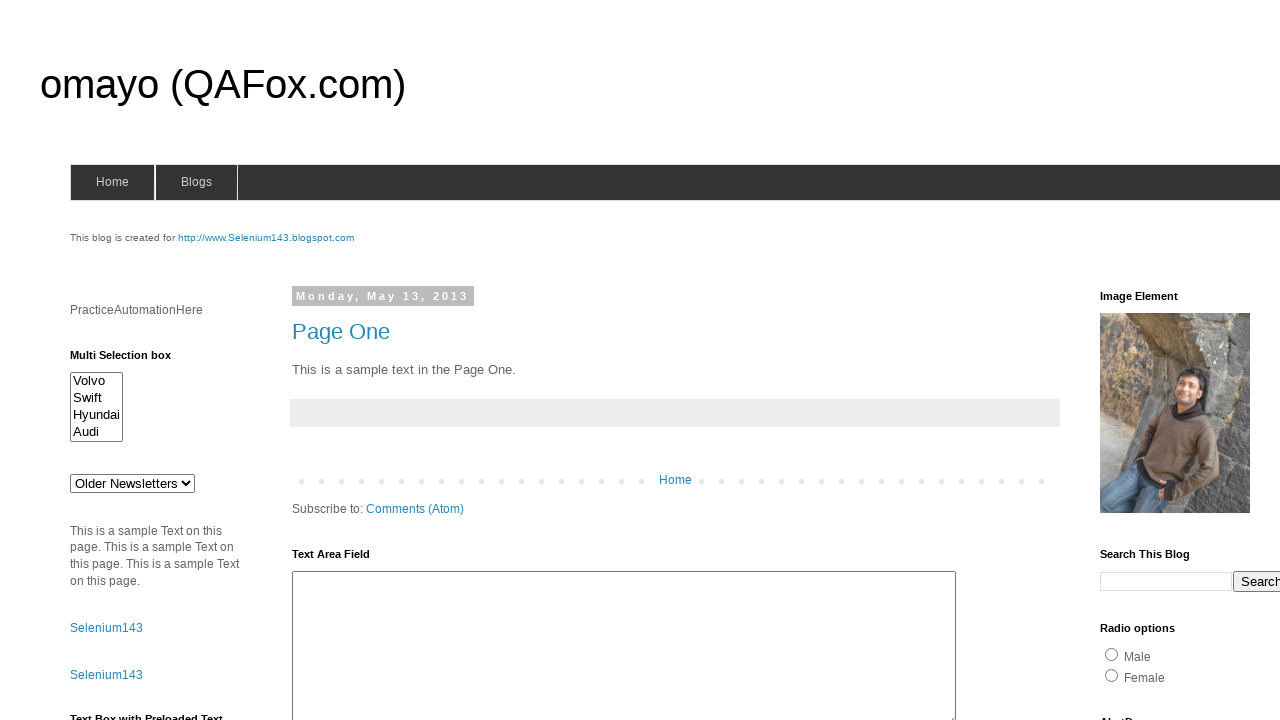

Clicked dropdown button to open menu at (1227, 360) on .dropbtn
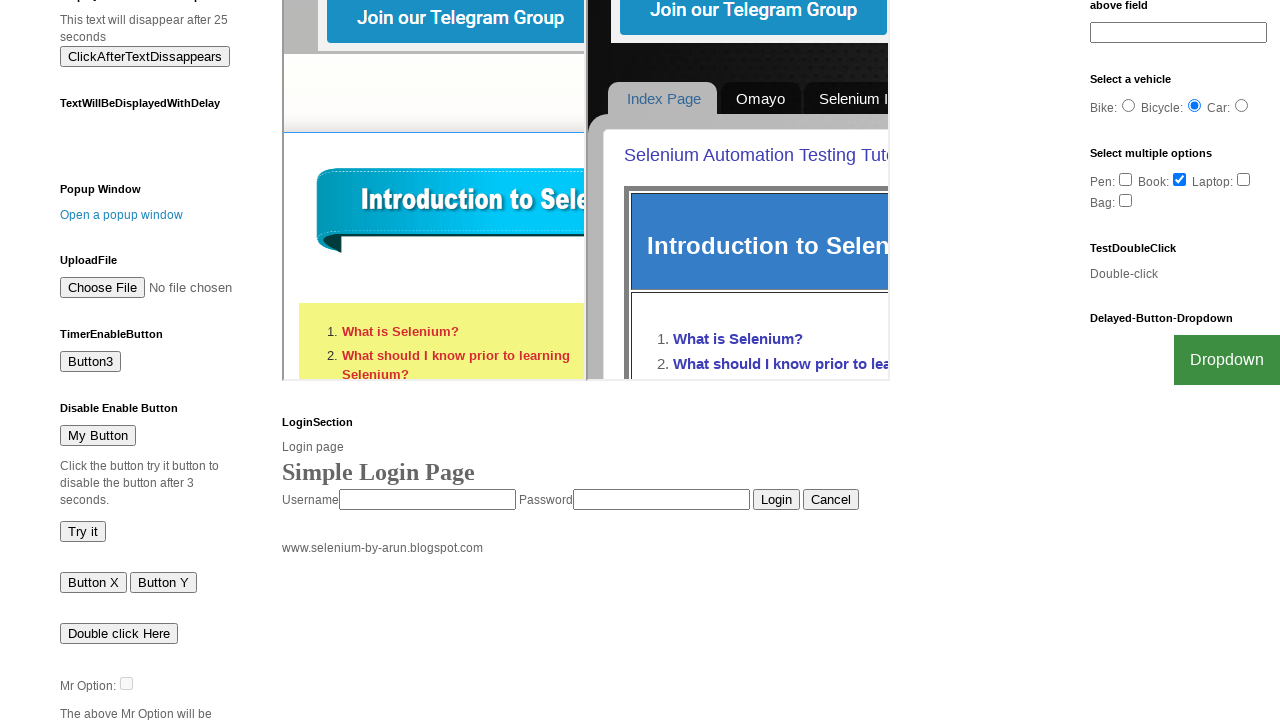

Dropdown menu loaded and Flipkart option is visible
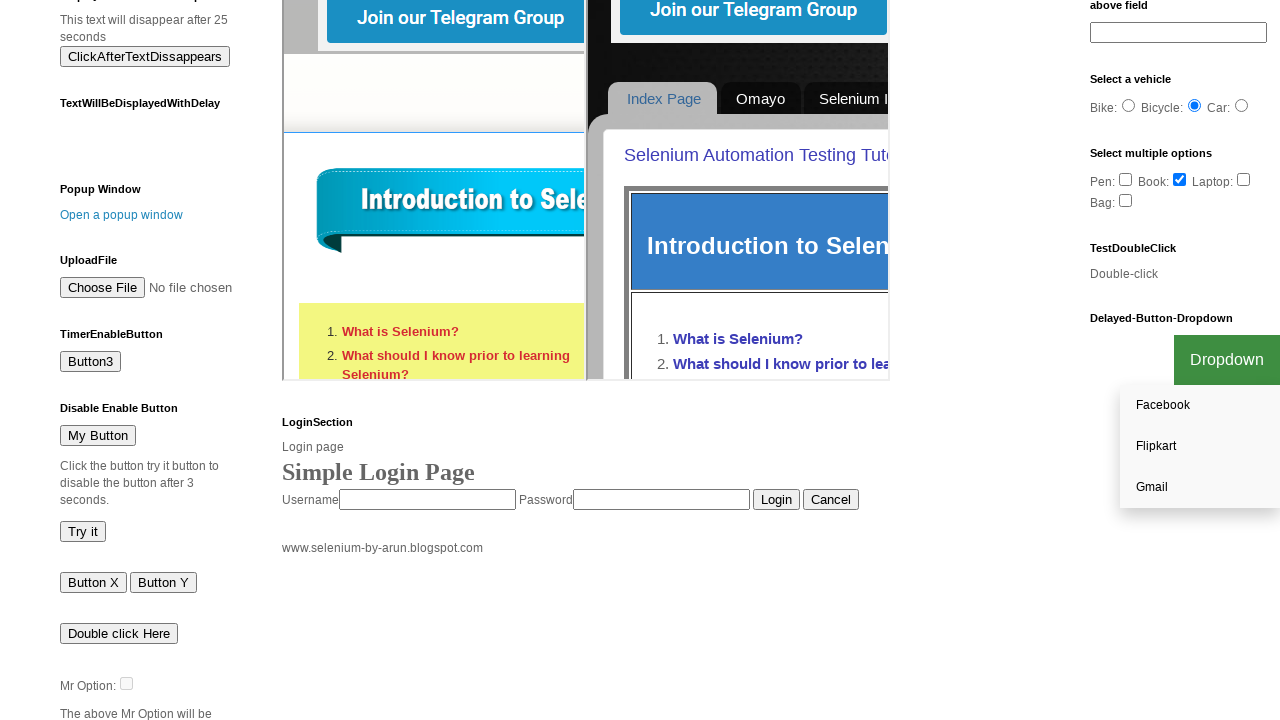

Selected Flipkart option from dropdown menu at (1200, 447) on a:has-text('Flipkart')
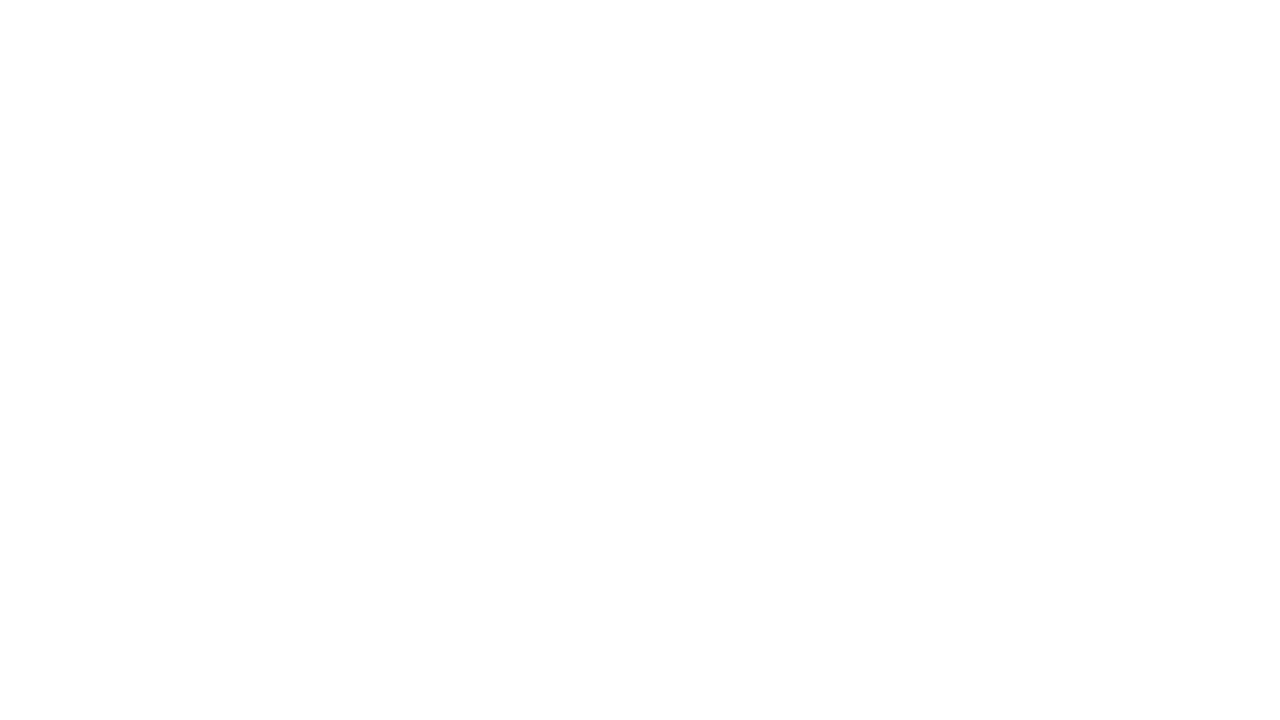

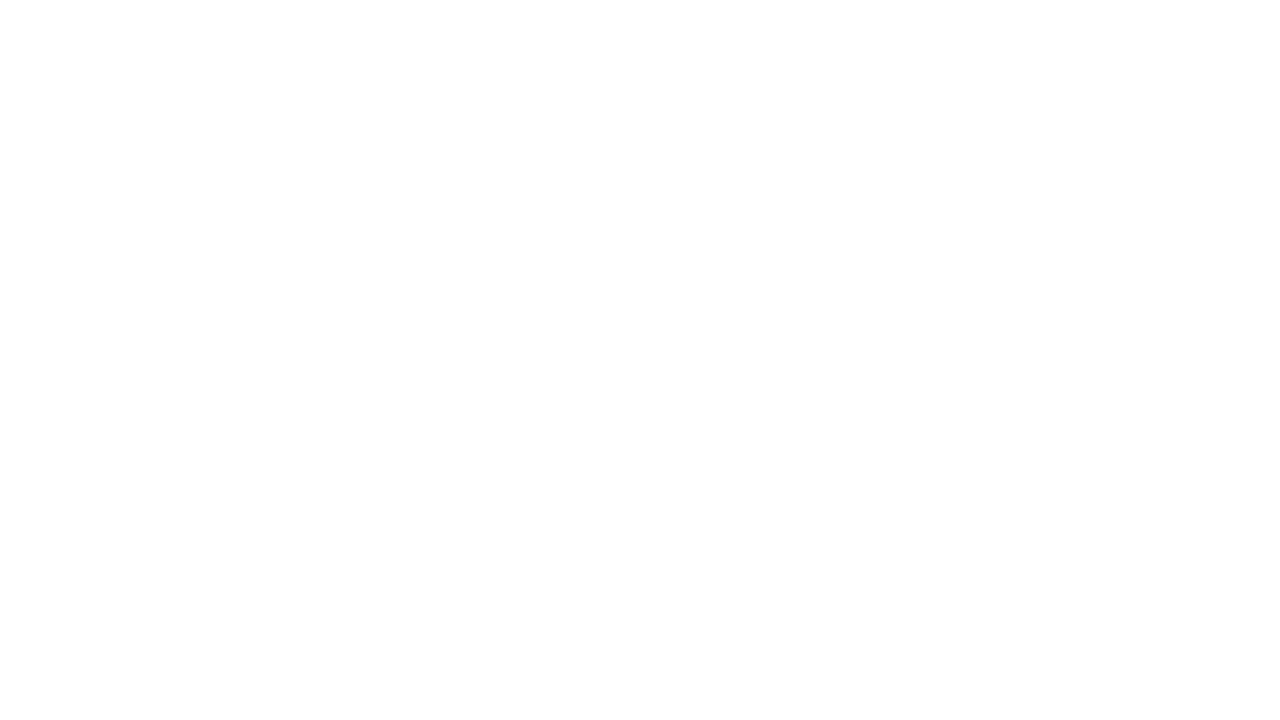